Automates clicking on the detector-events element in the Particle Clicker game repeatedly

Starting URL: https://particle-clicker.web.cern.ch/

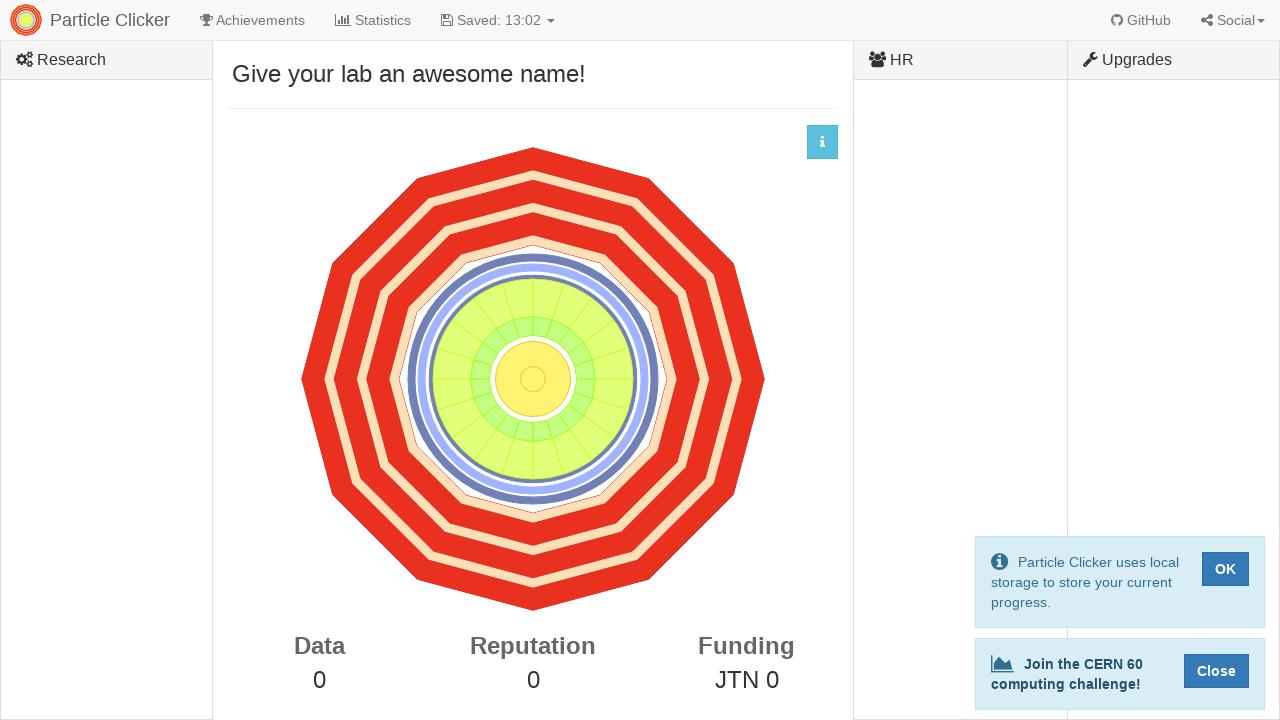

Navigated to Particle Clicker game
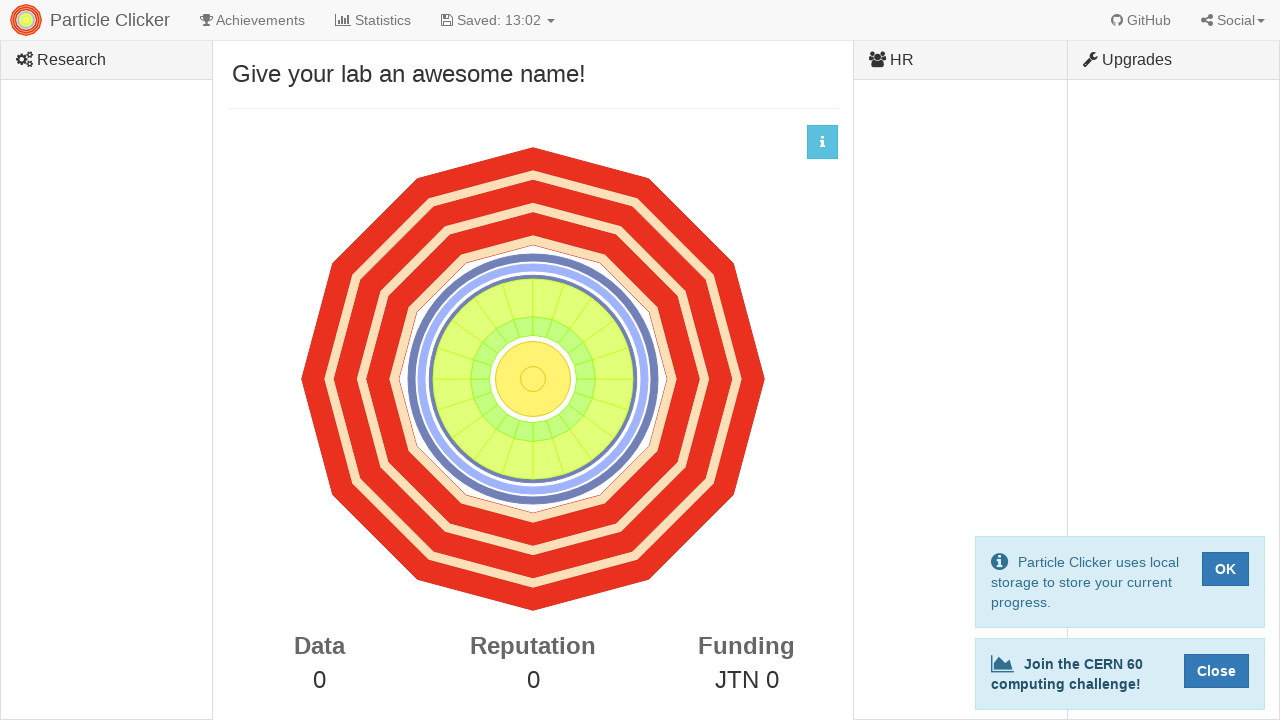

Clicked detector-events element at (533, 379) on #detector-events
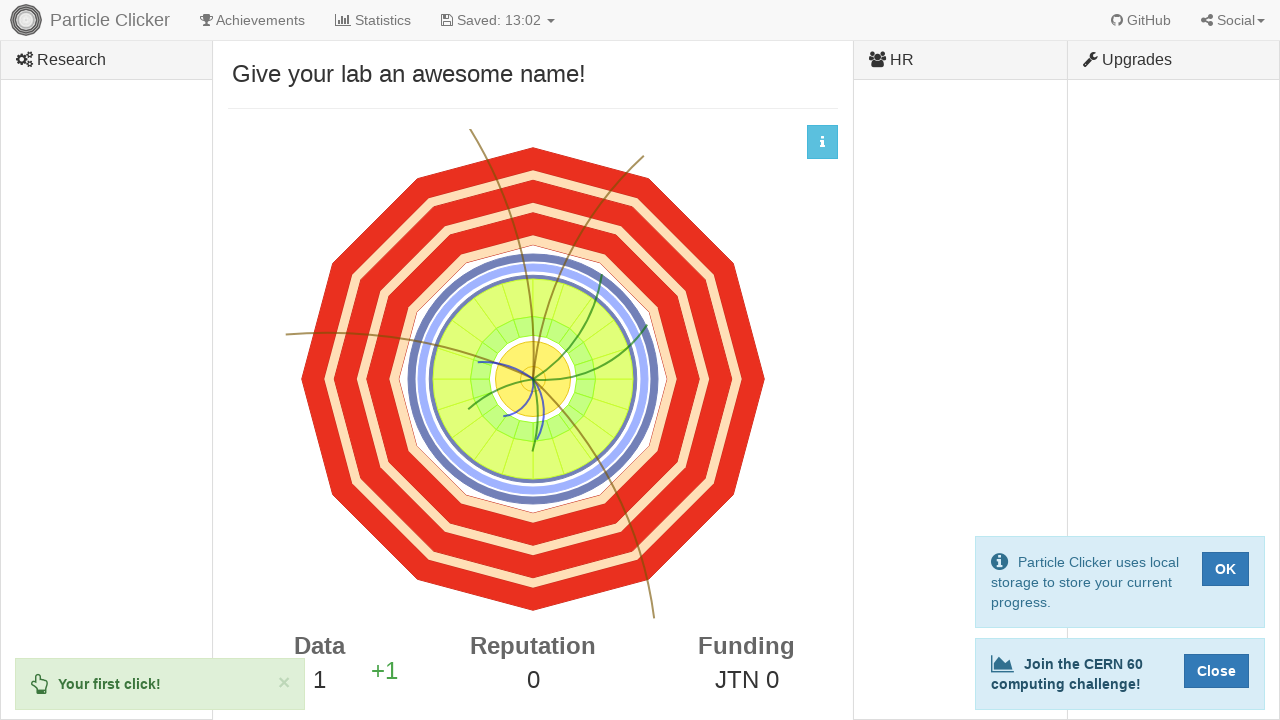

Waited 100ms between clicks
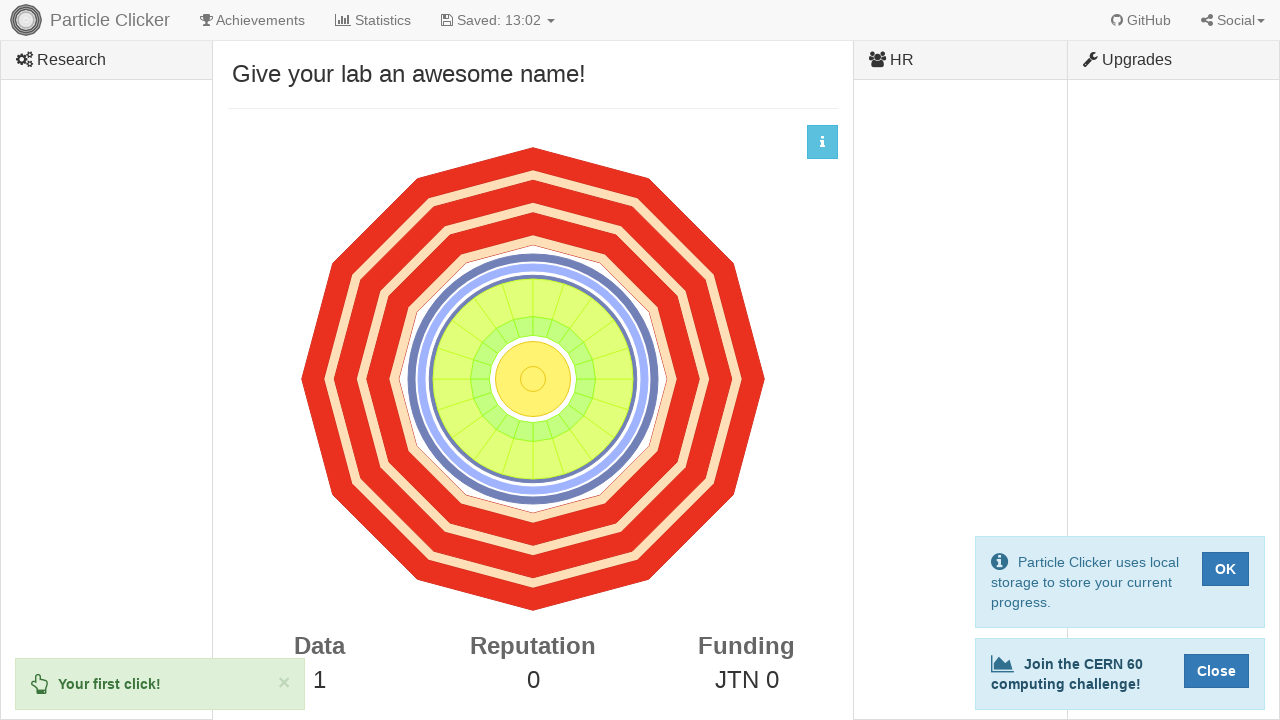

Clicked detector-events element at (533, 379) on #detector-events
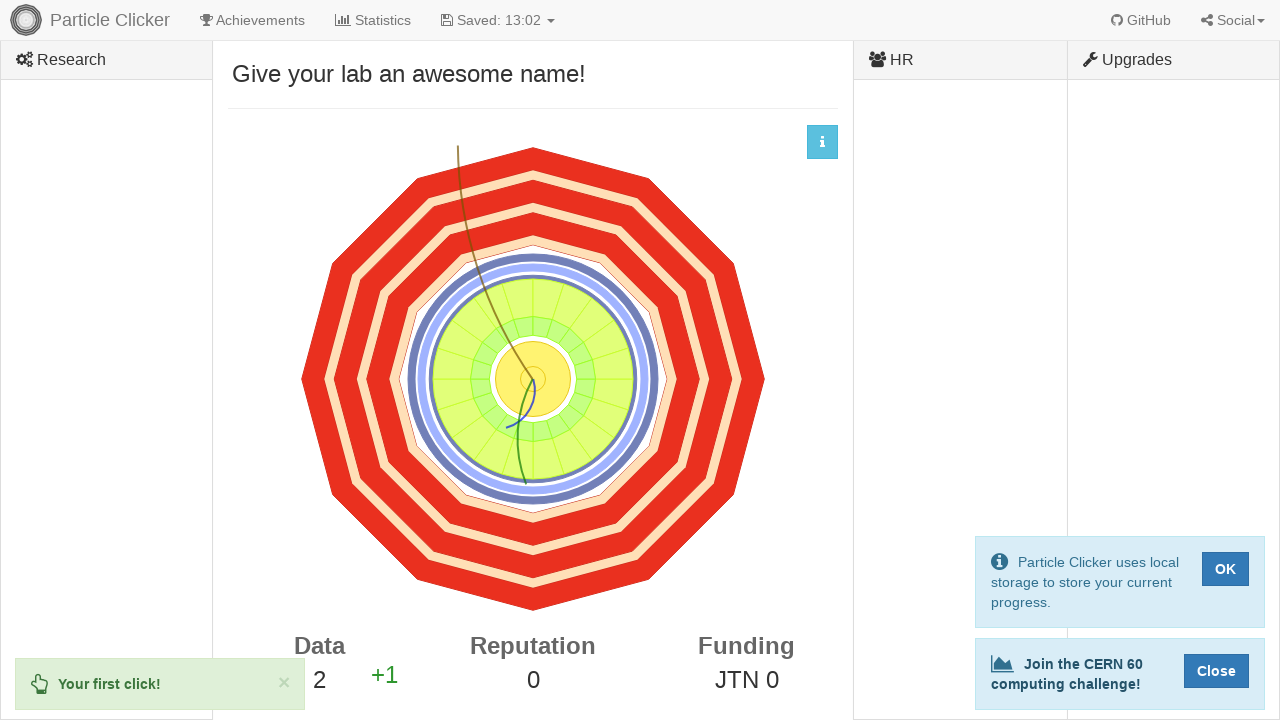

Waited 100ms between clicks
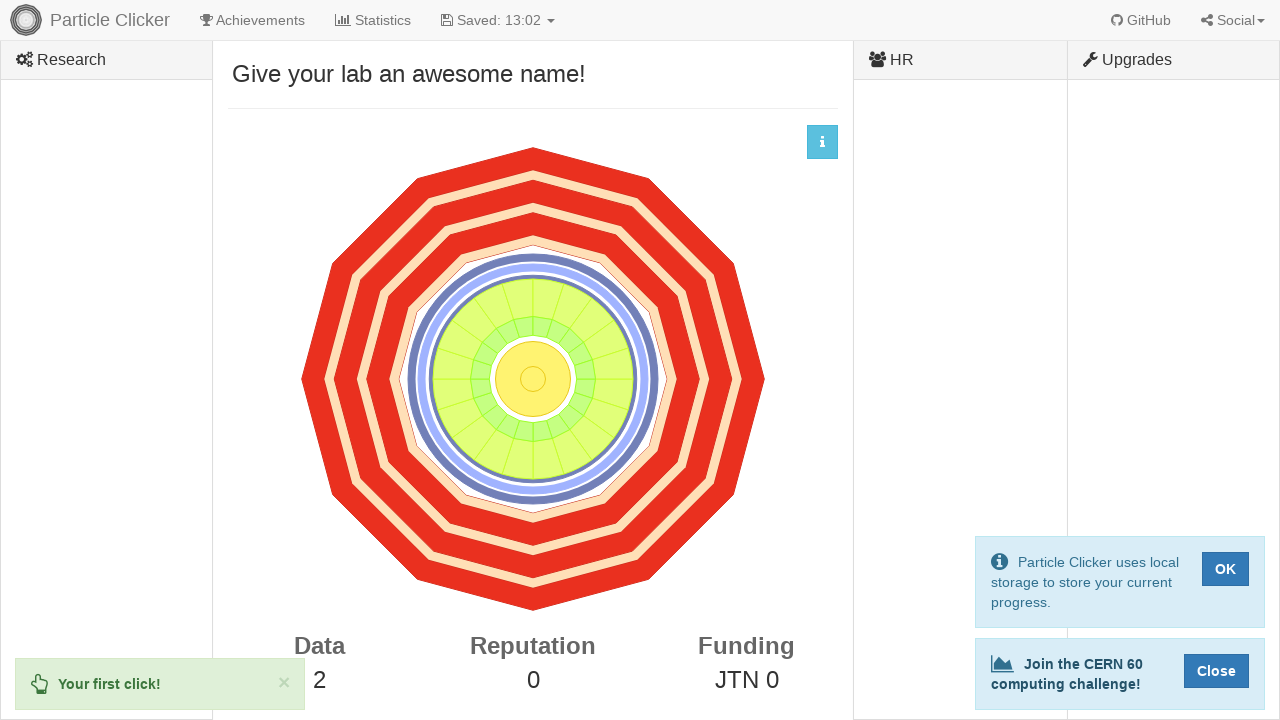

Clicked detector-events element at (533, 379) on #detector-events
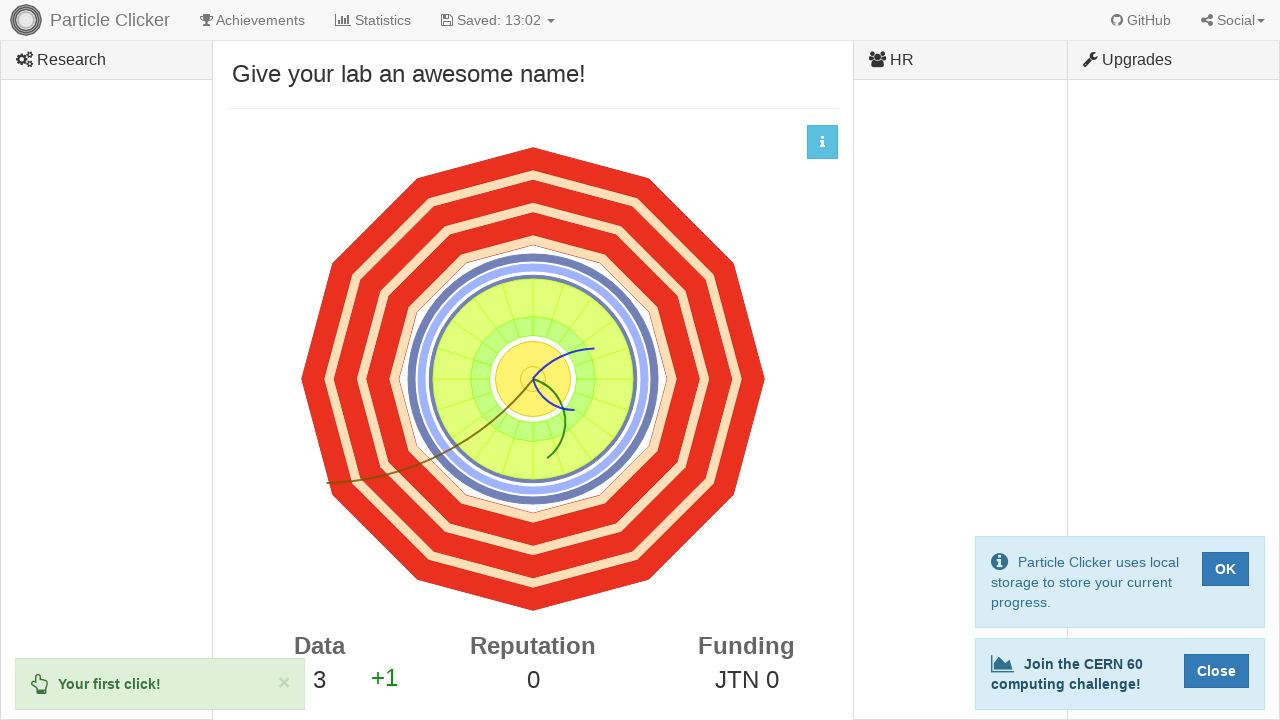

Waited 100ms between clicks
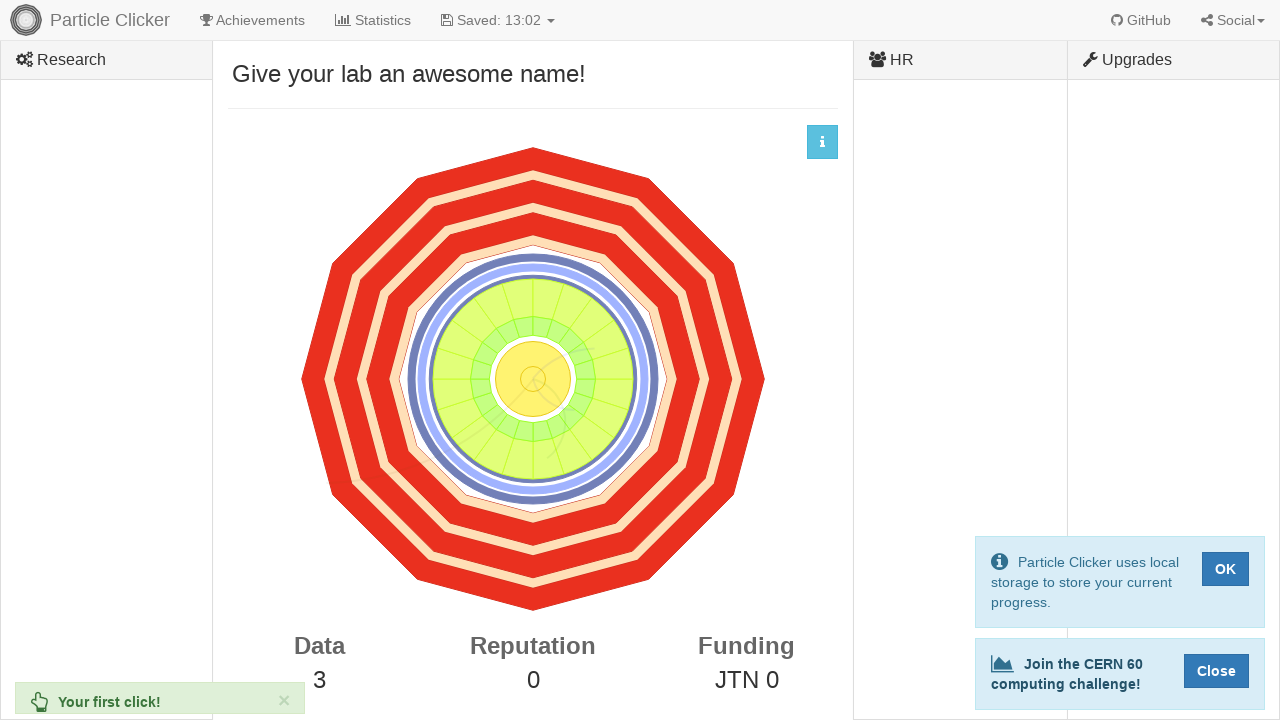

Clicked detector-events element at (533, 379) on #detector-events
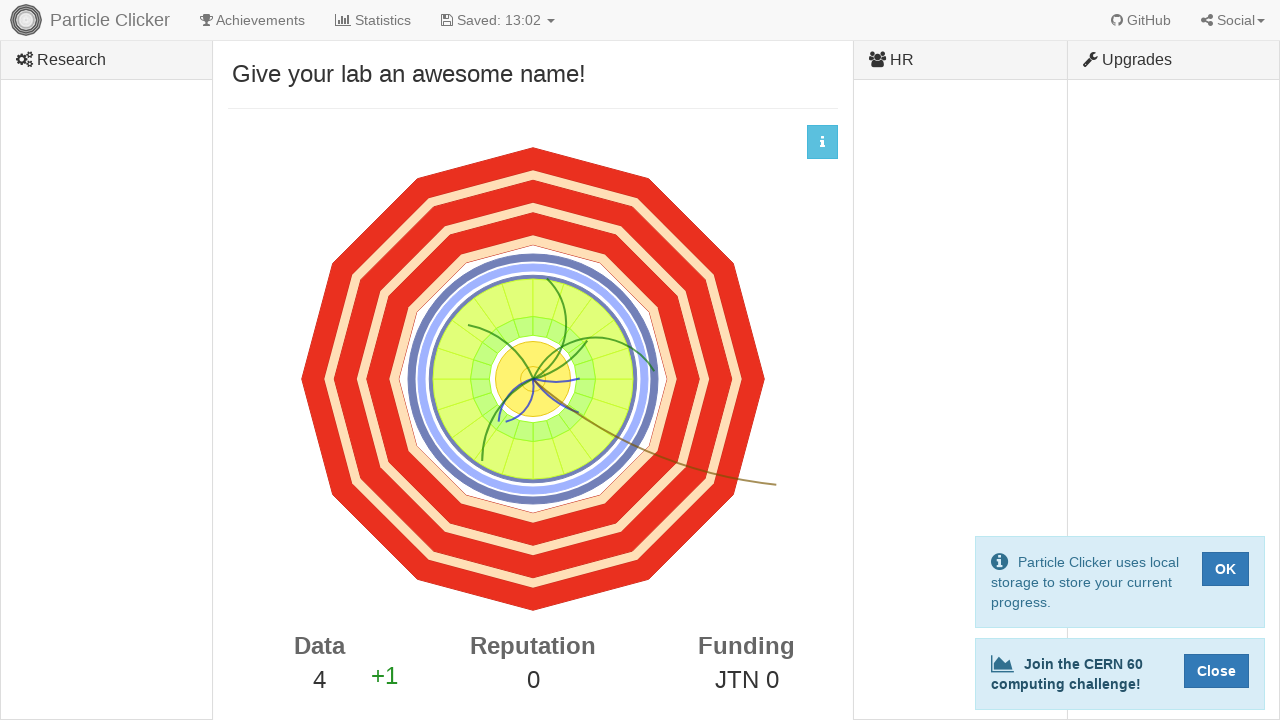

Waited 100ms between clicks
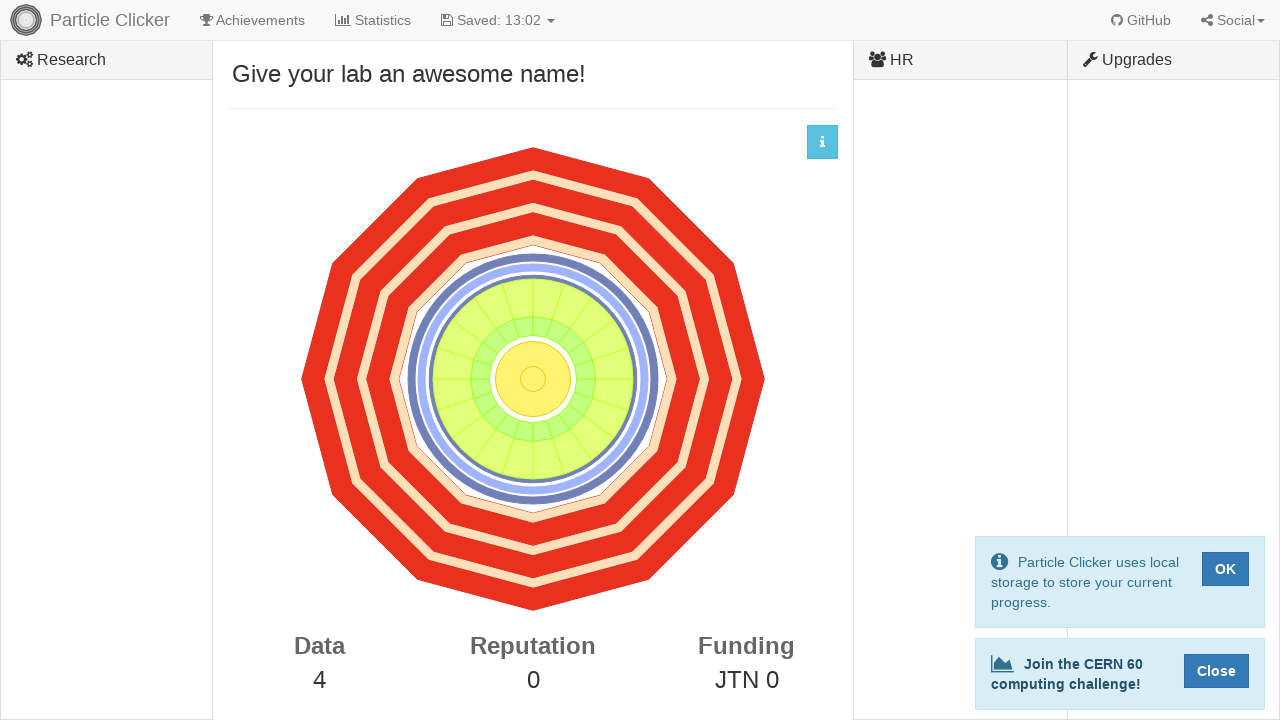

Clicked detector-events element at (533, 379) on #detector-events
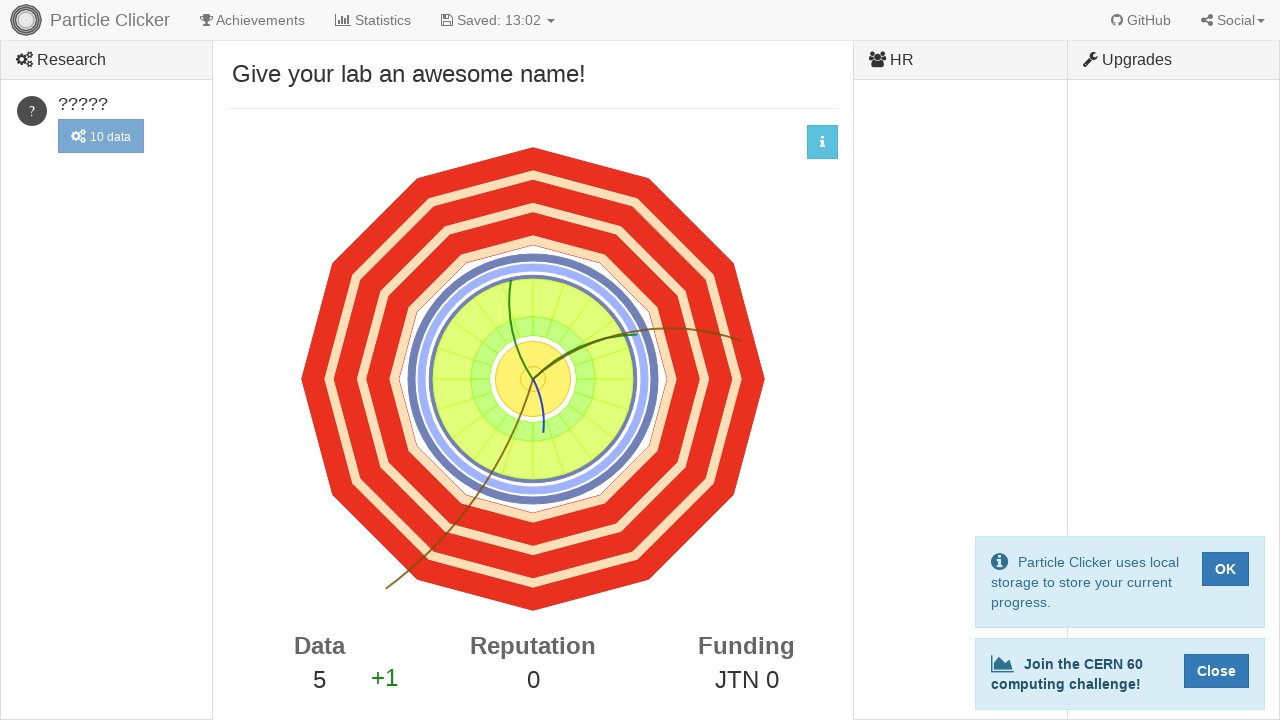

Waited 100ms between clicks
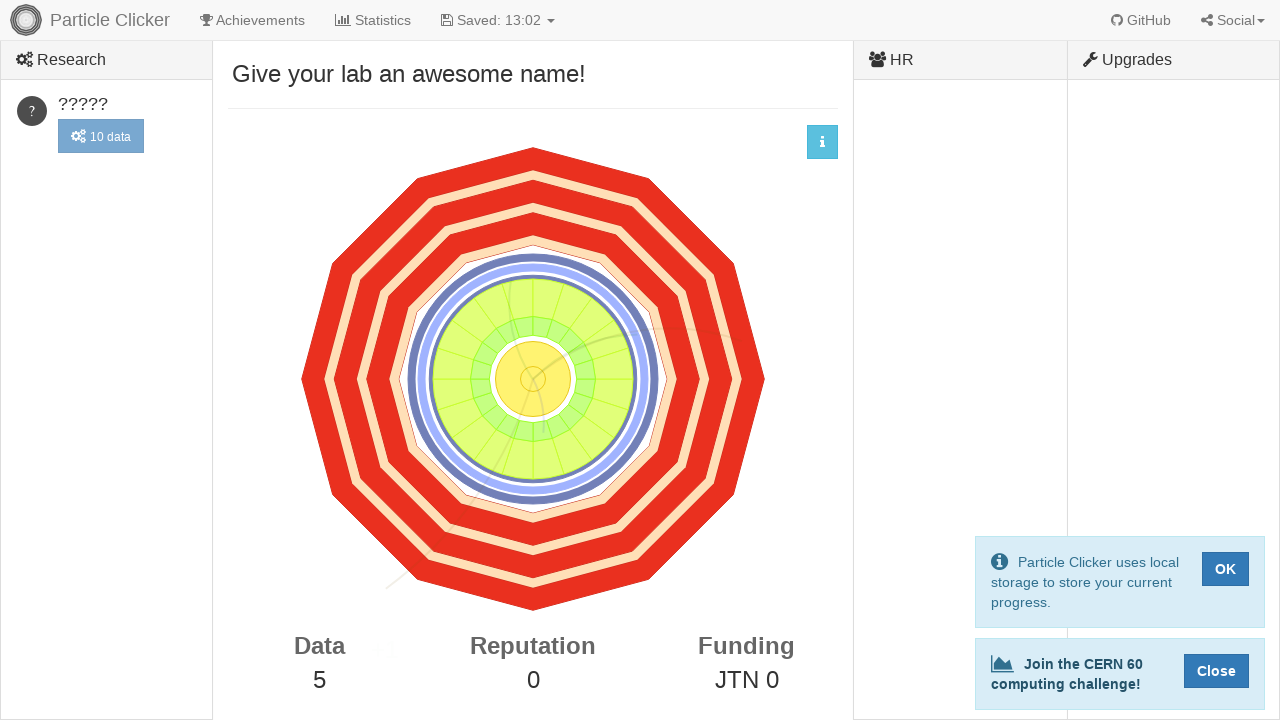

Clicked detector-events element at (533, 379) on #detector-events
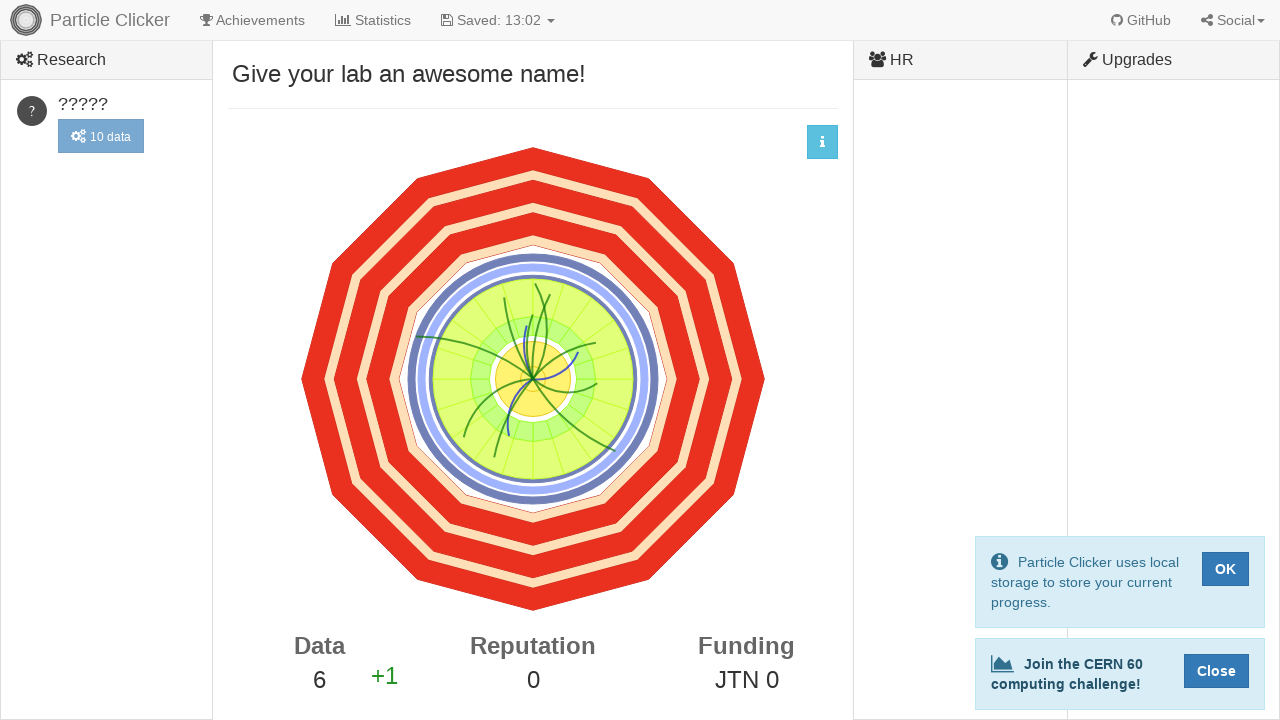

Waited 100ms between clicks
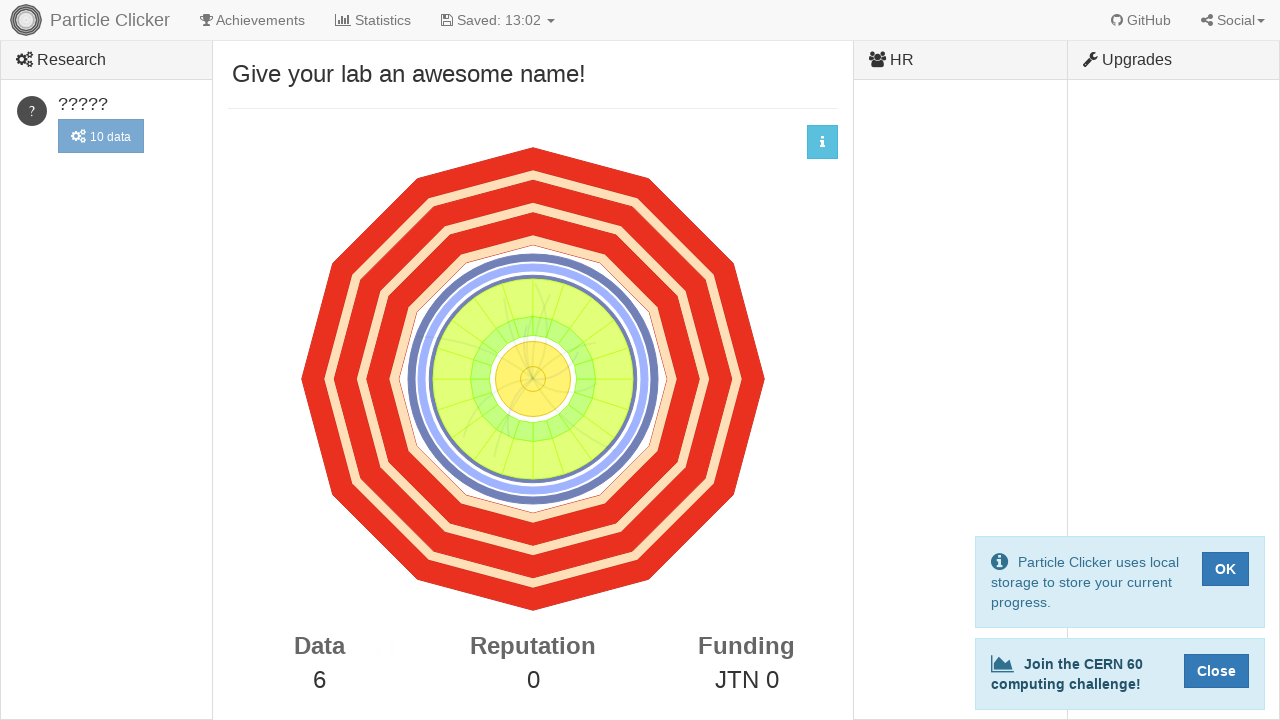

Clicked detector-events element at (533, 379) on #detector-events
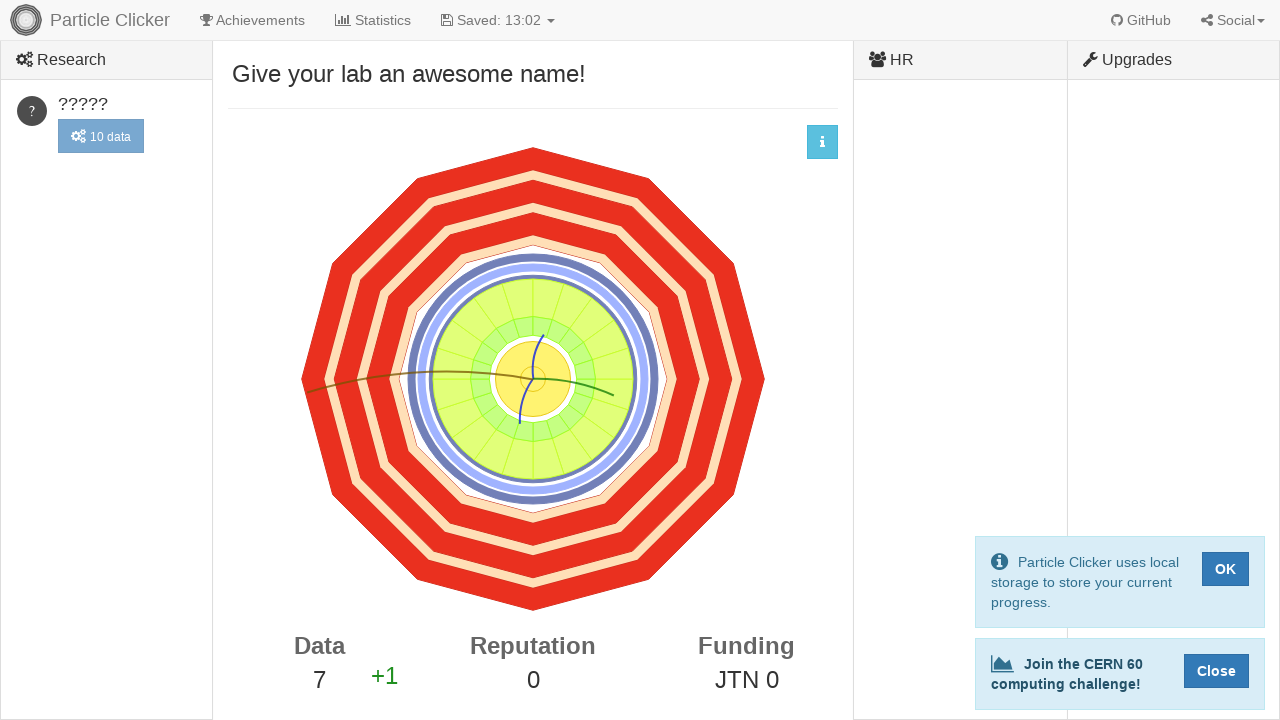

Waited 100ms between clicks
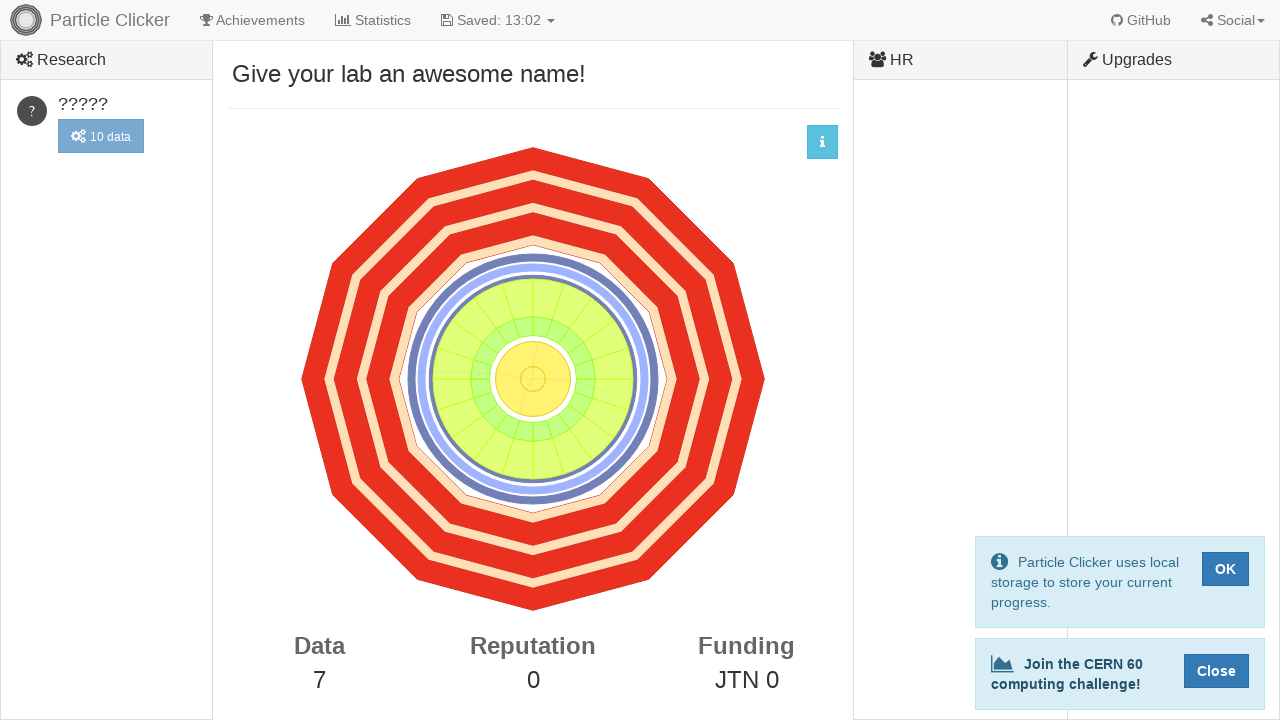

Clicked detector-events element at (533, 379) on #detector-events
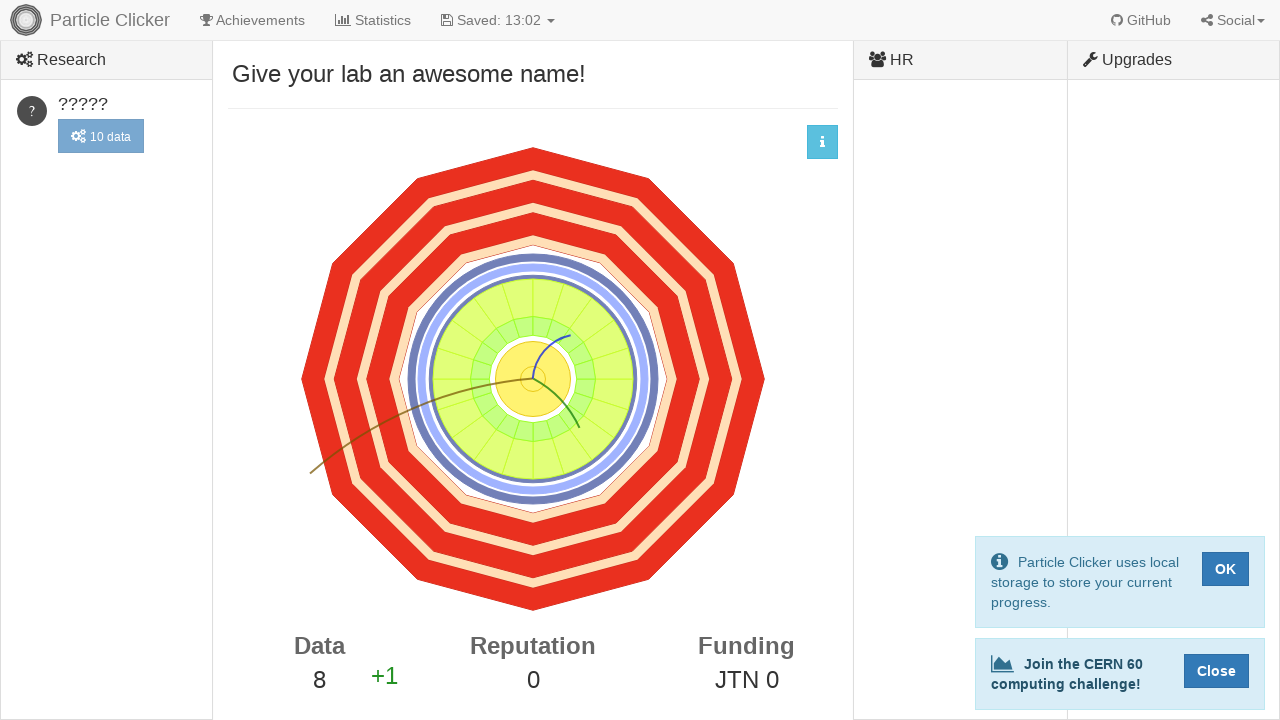

Waited 100ms between clicks
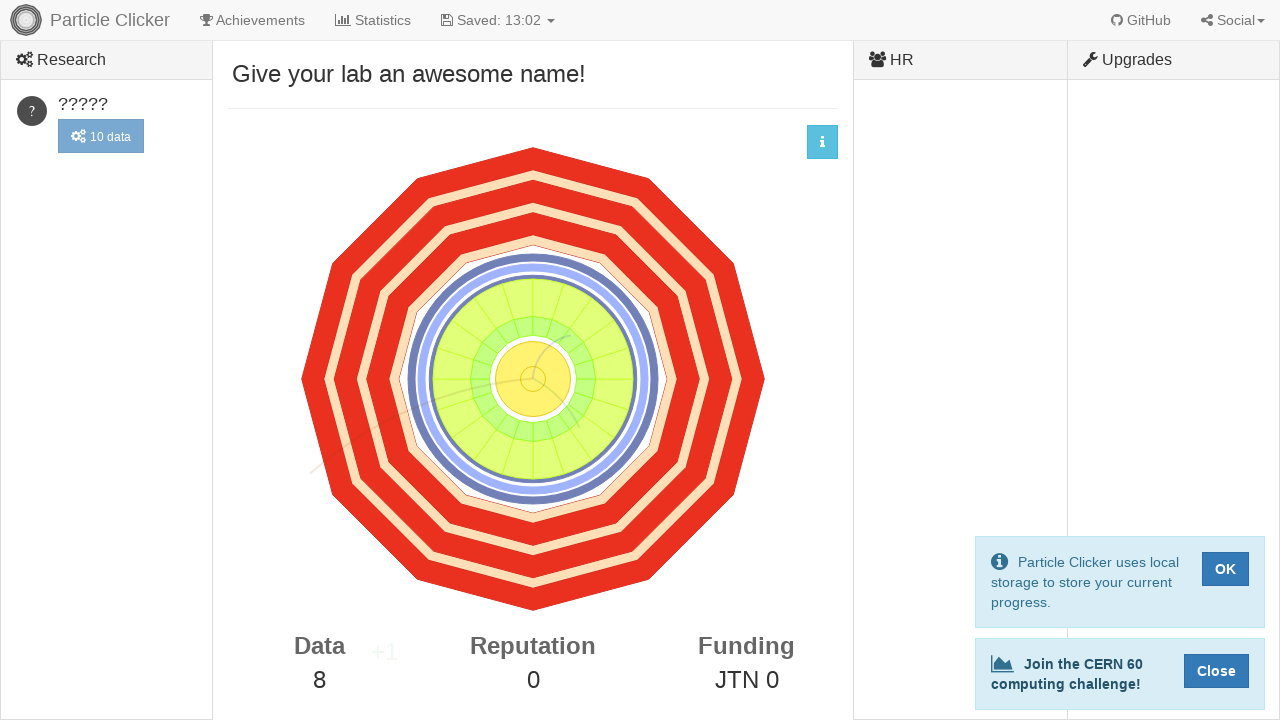

Clicked detector-events element at (533, 379) on #detector-events
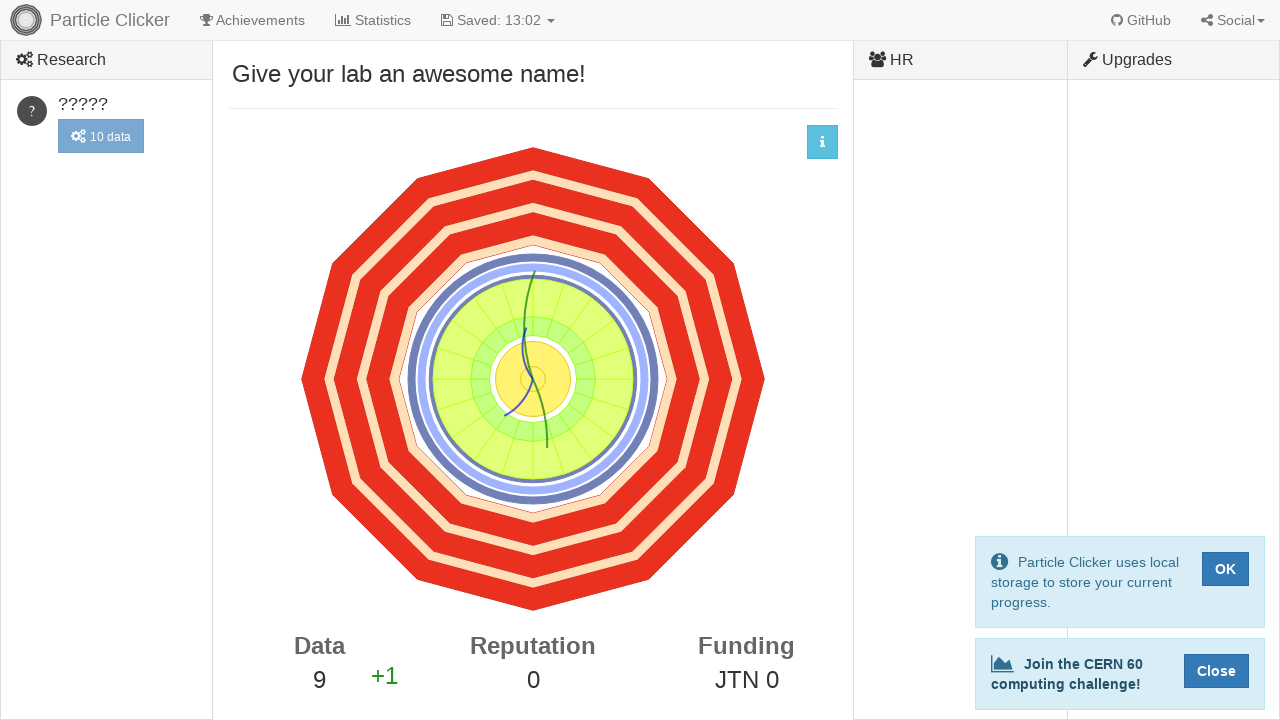

Waited 100ms between clicks
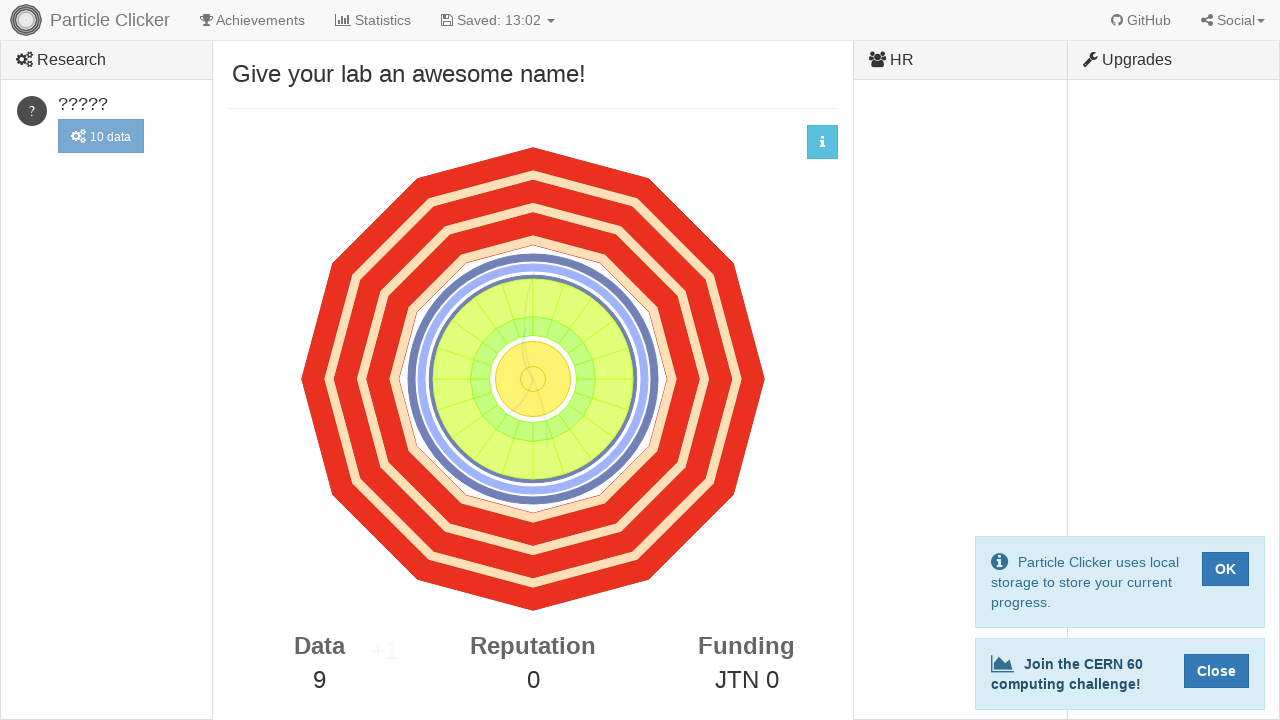

Clicked detector-events element at (533, 379) on #detector-events
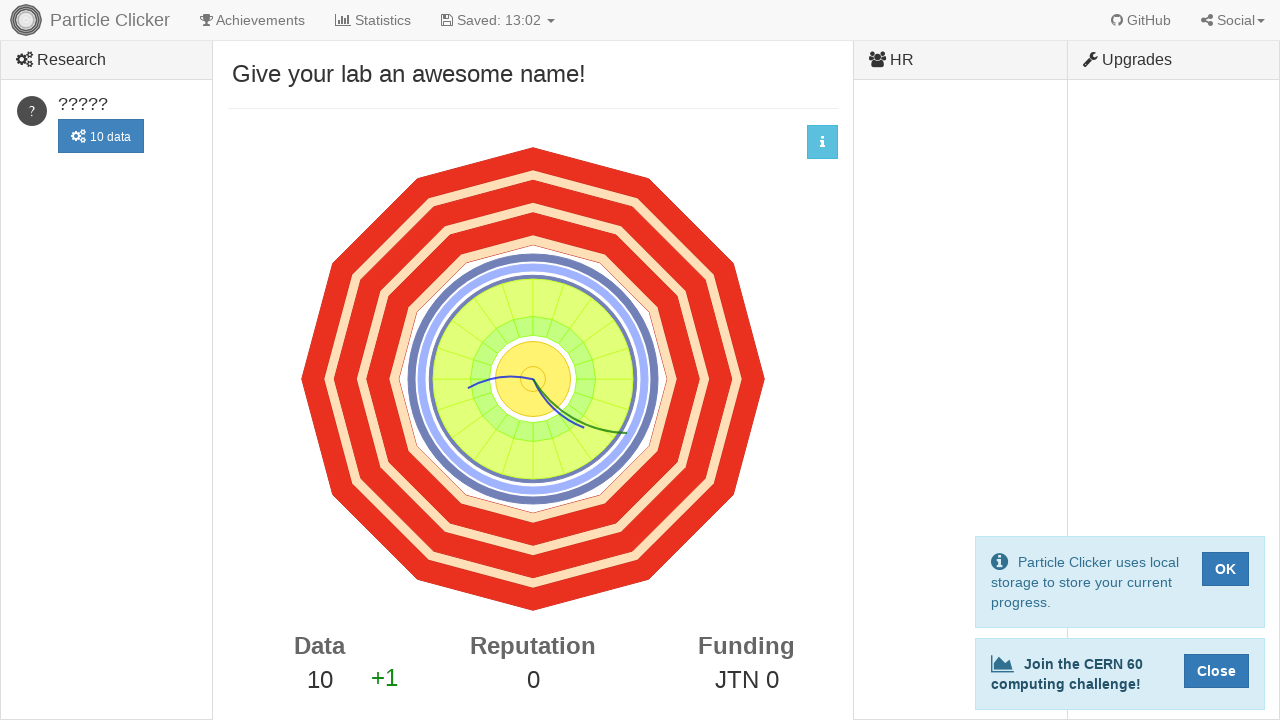

Waited 100ms between clicks
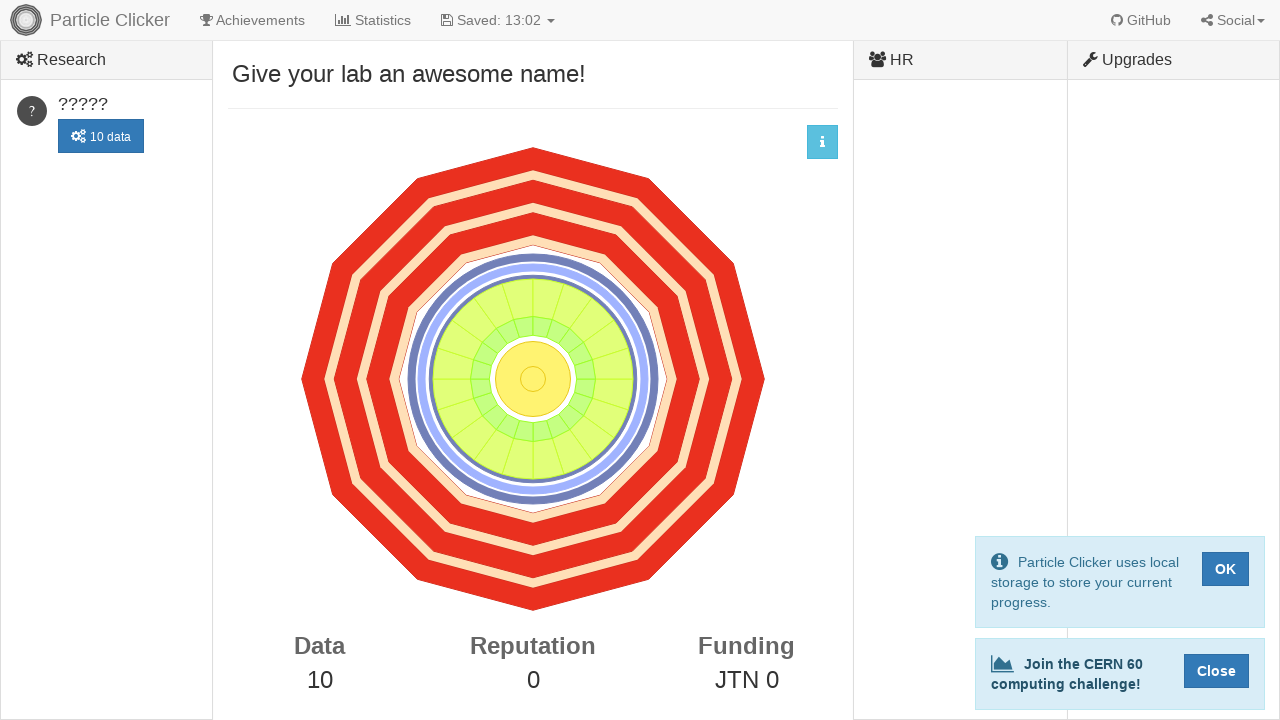

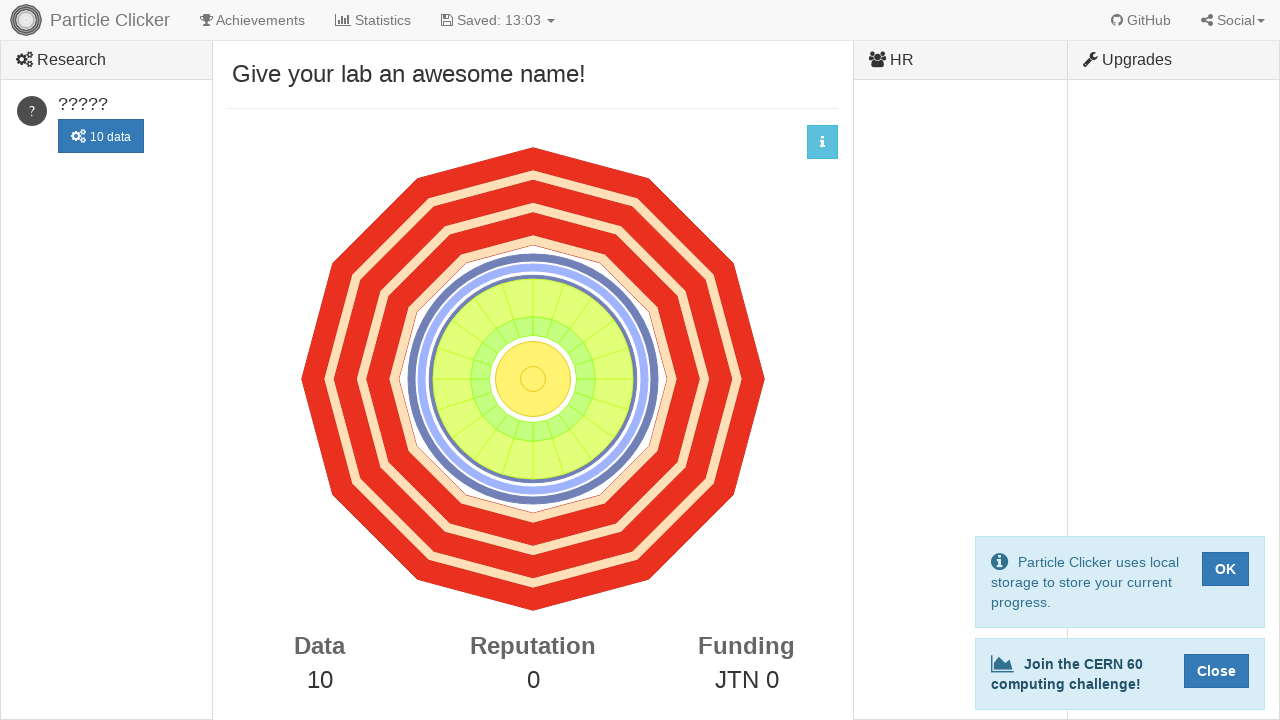